Tests dynamic loading functionality where an element is rendered after clicking a button and waiting for a loading bar to complete

Starting URL: http://the-internet.herokuapp.com/dynamic_loading/2

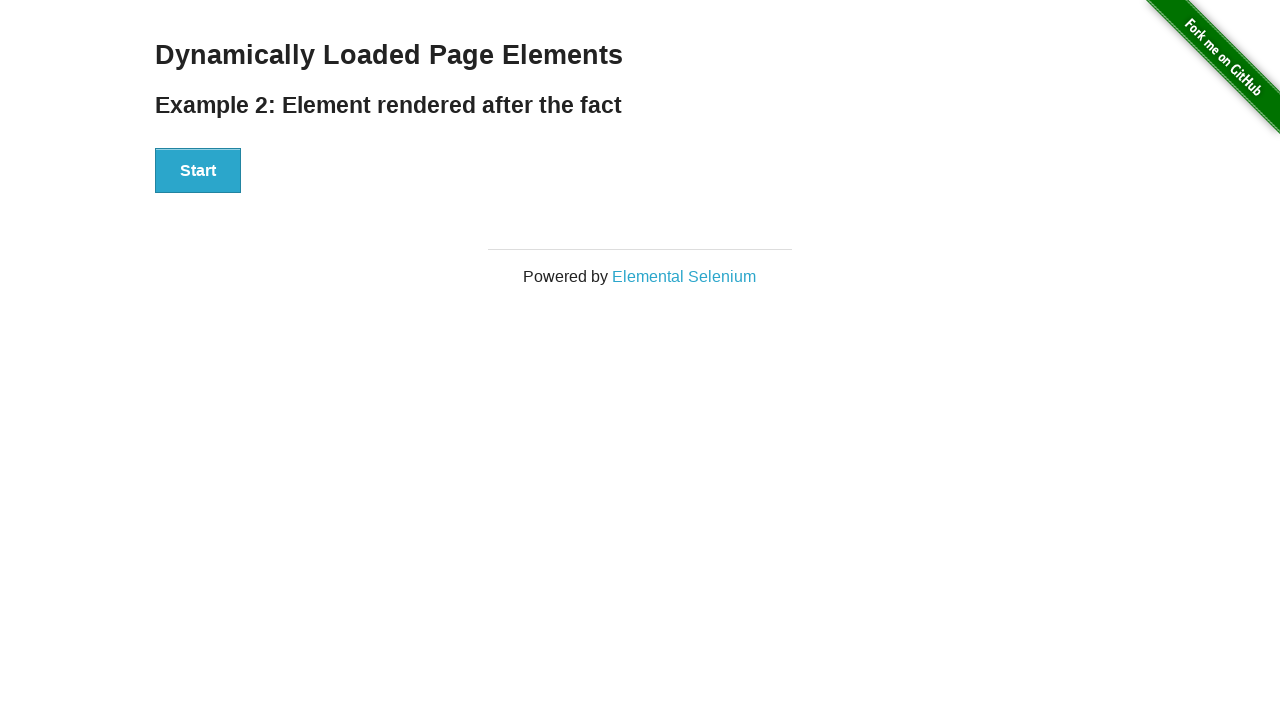

Navigated to dynamic loading page 2
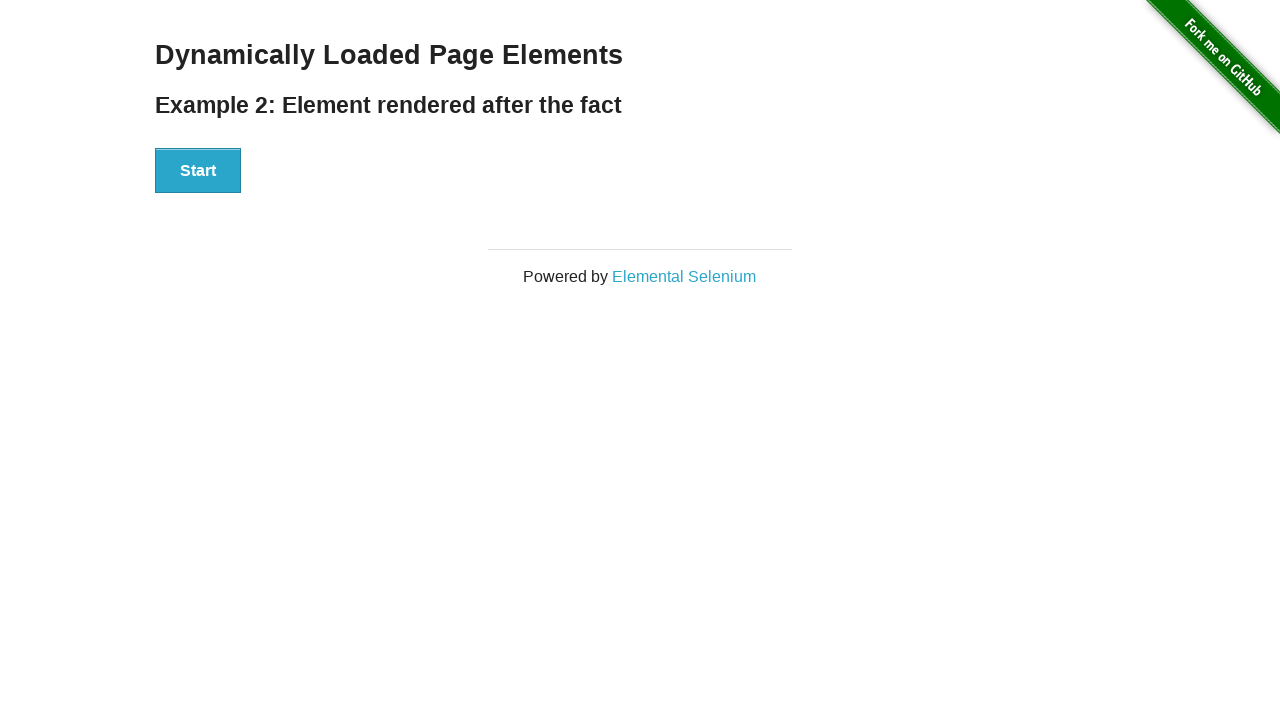

Clicked Start button to trigger dynamic loading at (198, 171) on #start button
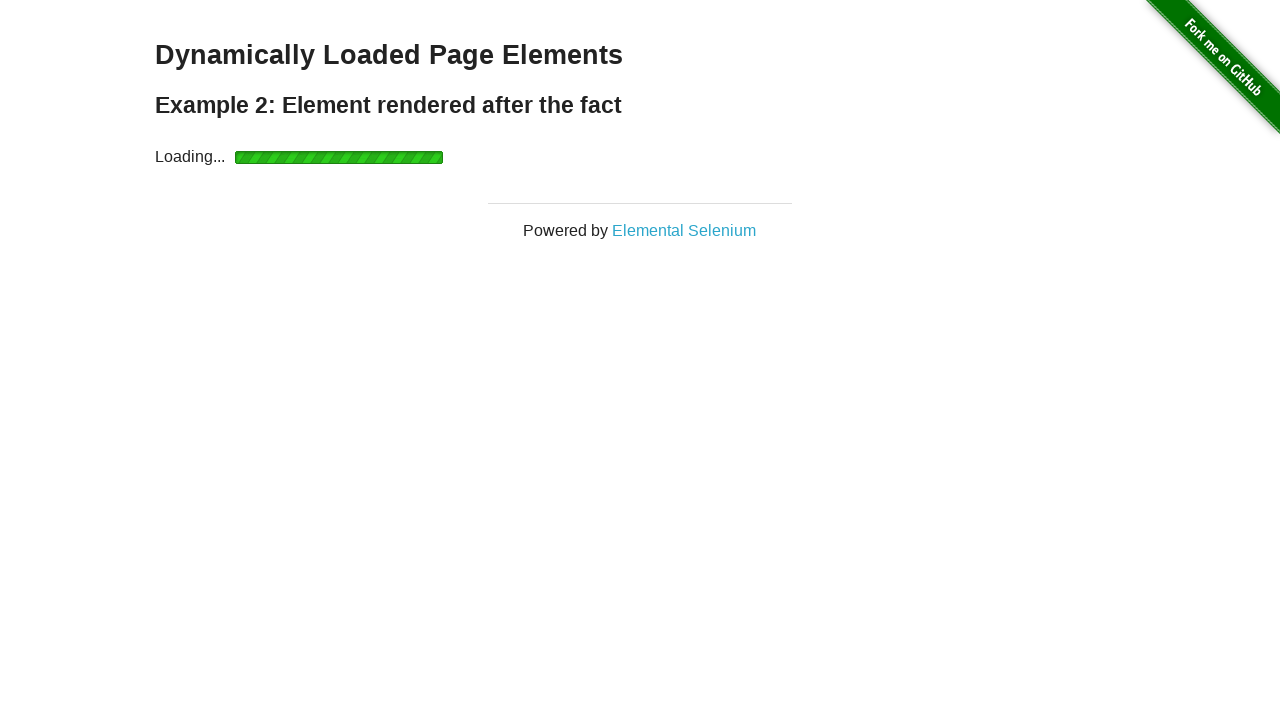

Waited for loading bar to complete and finish element to appear
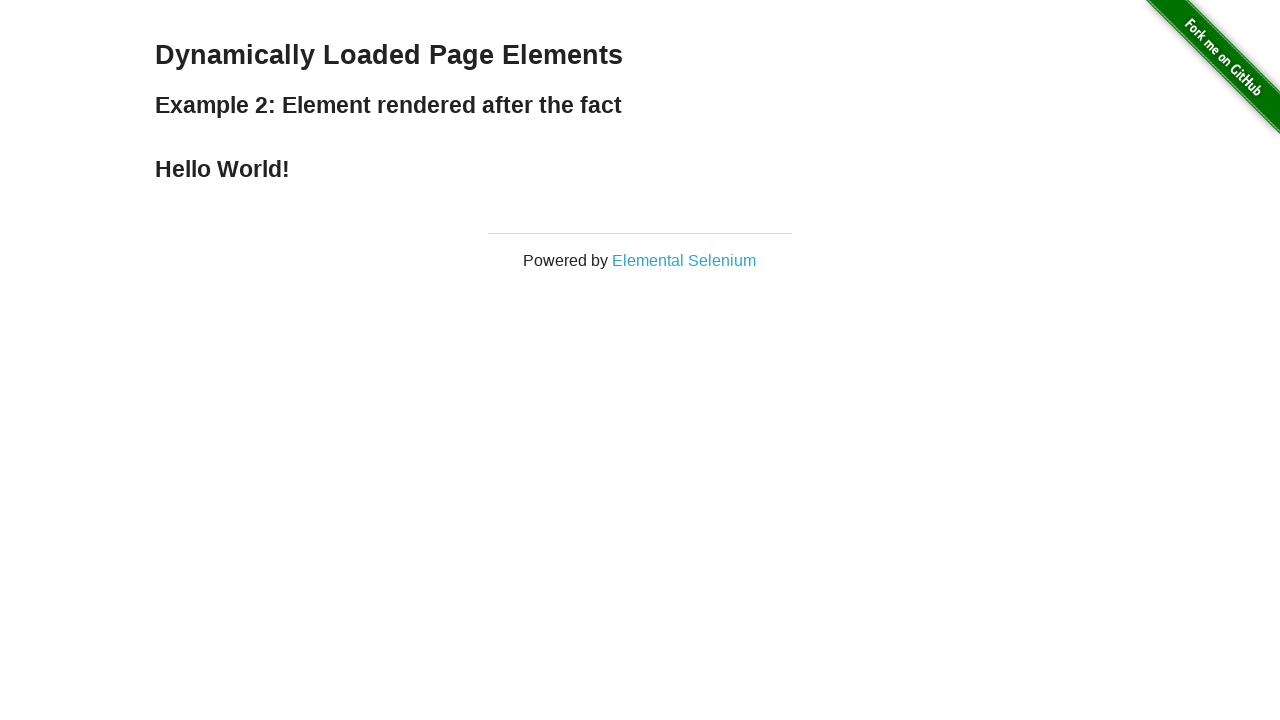

Retrieved text content from finish element
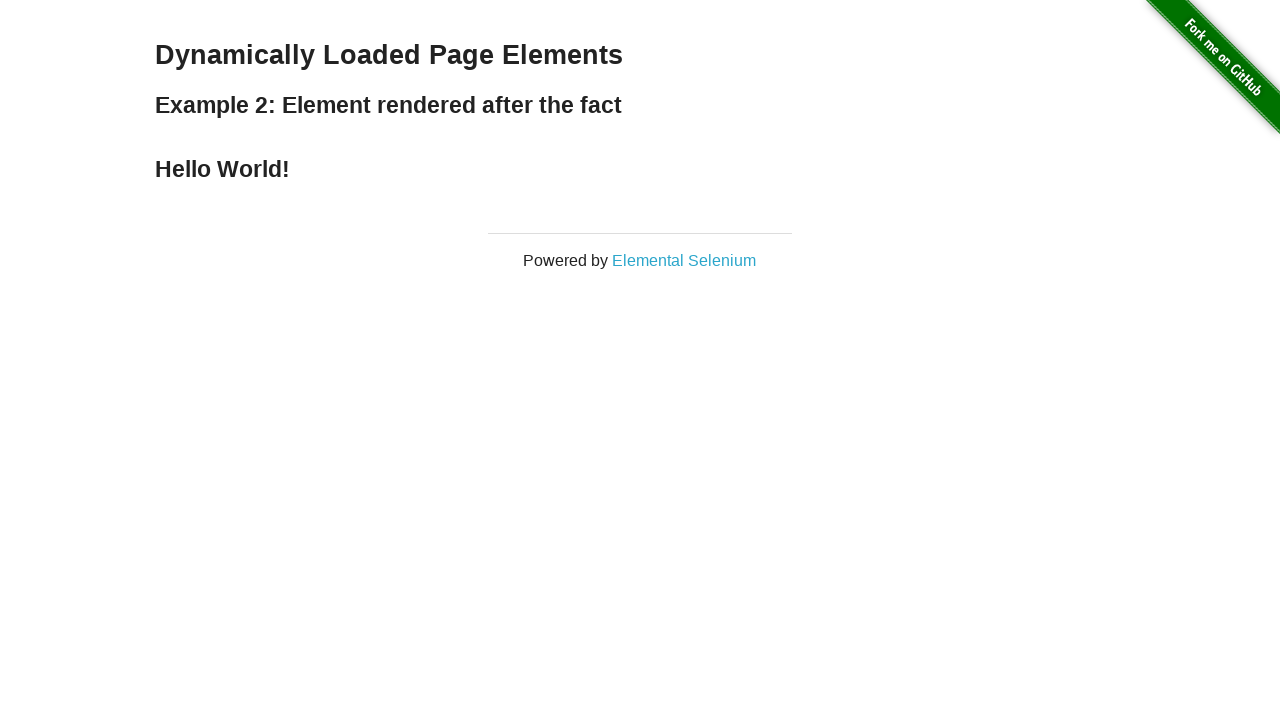

Verified 'Hello World!' text is present in finish element
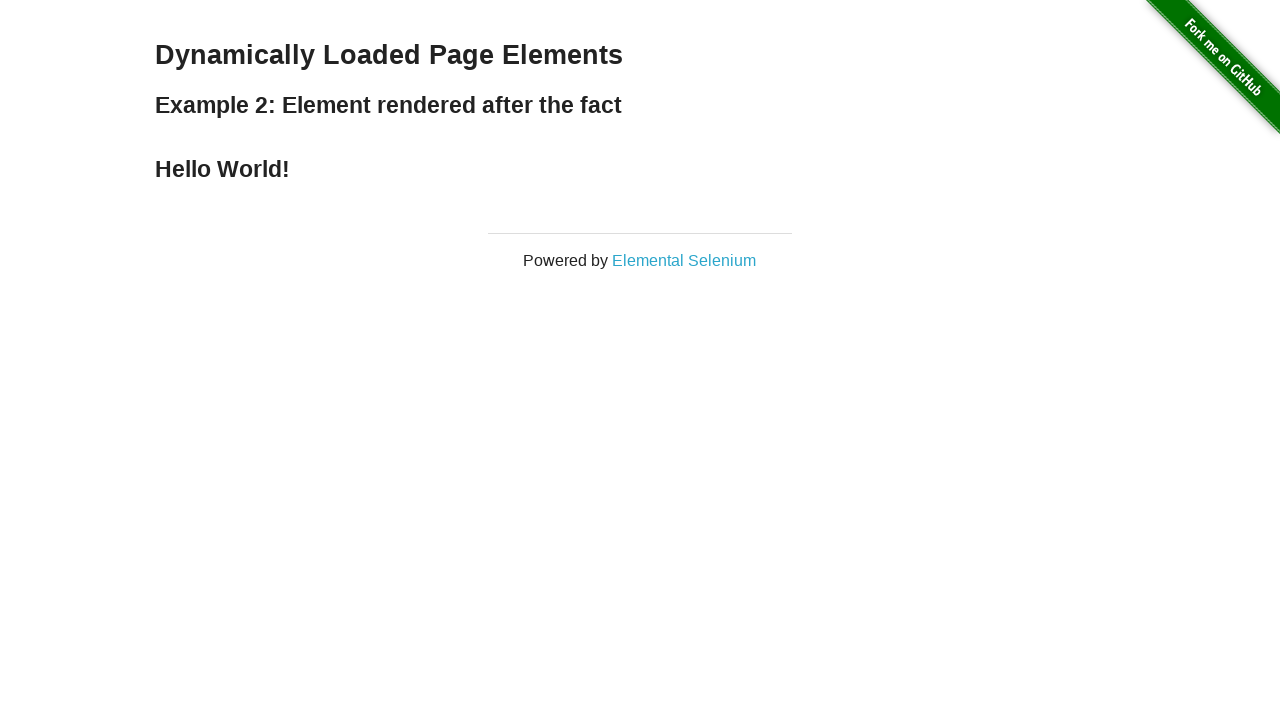

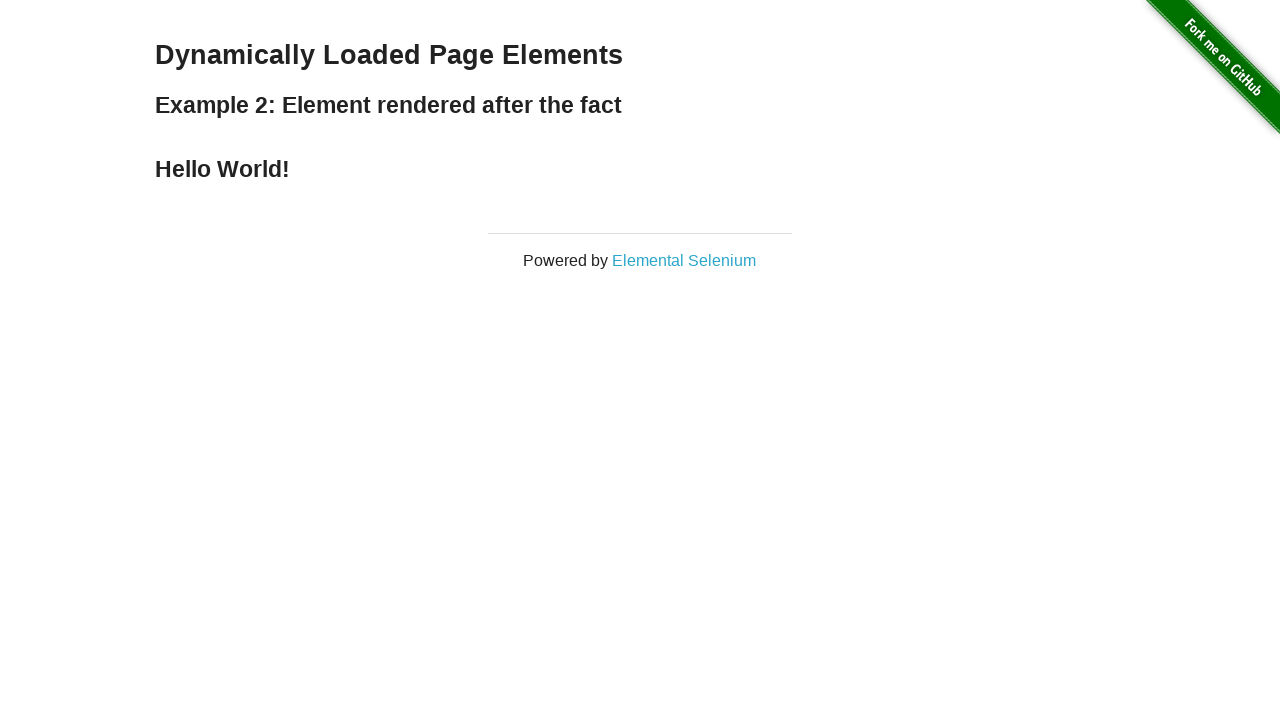